Tests navigation to Browse Languages page, clicks on Y submenu, and verifies that all listed languages start with the letter Y.

Starting URL: https://www.99-bottles-of-beer.net/

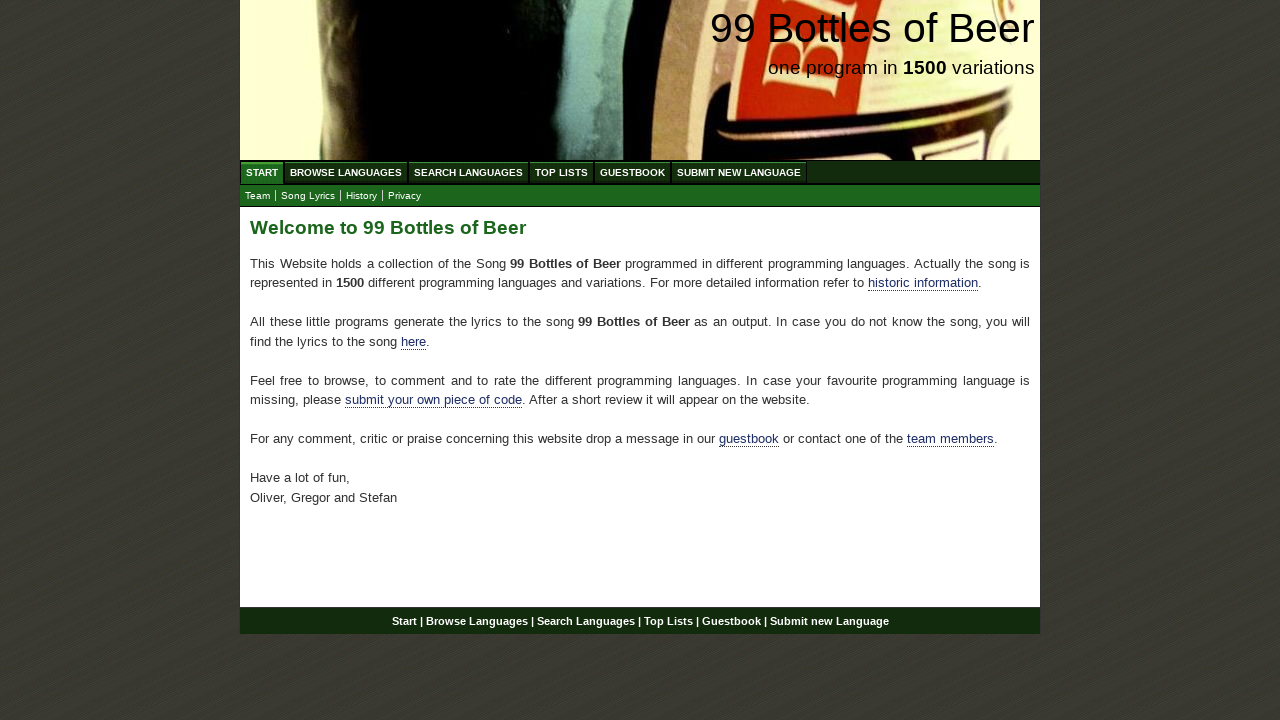

Clicked on Browse Languages menu at (346, 172) on xpath=//ul[@id='menu']//a[text()='Browse Languages']
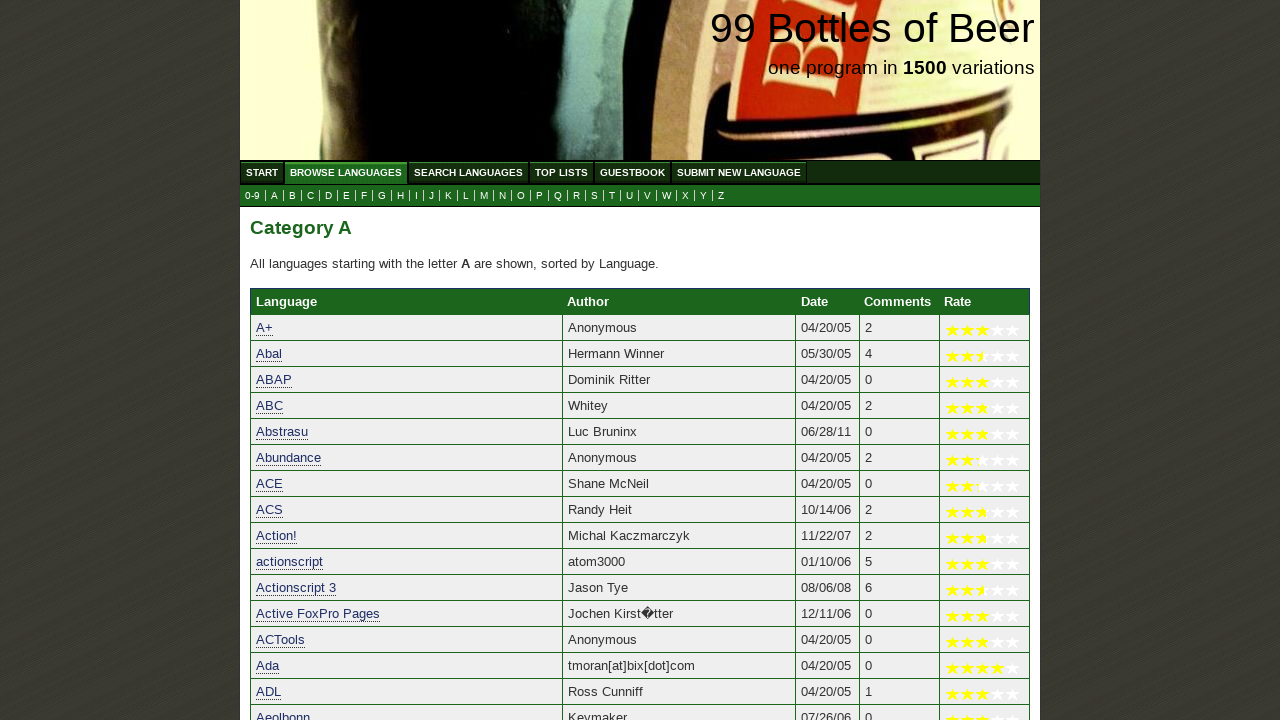

Clicked on Y submenu at (704, 196) on xpath=//ul[@id='submenu']//a[text()='Y']
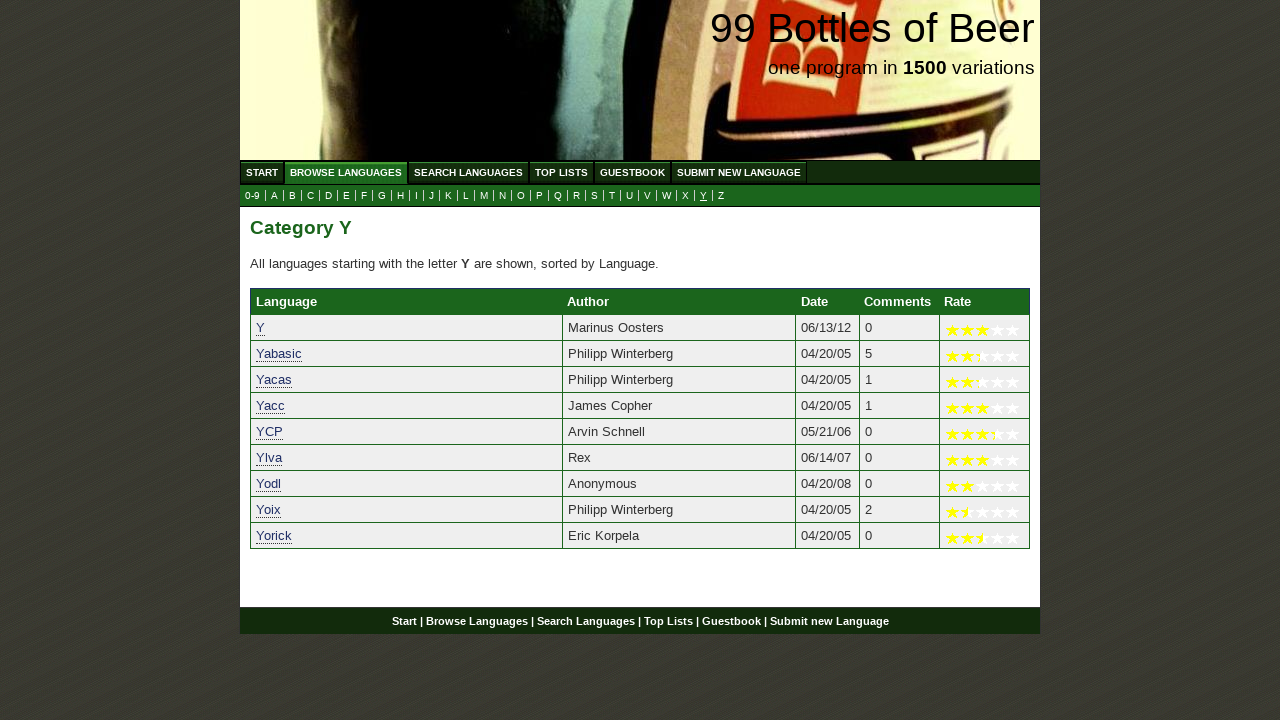

Languages list loaded with entries starting with Y
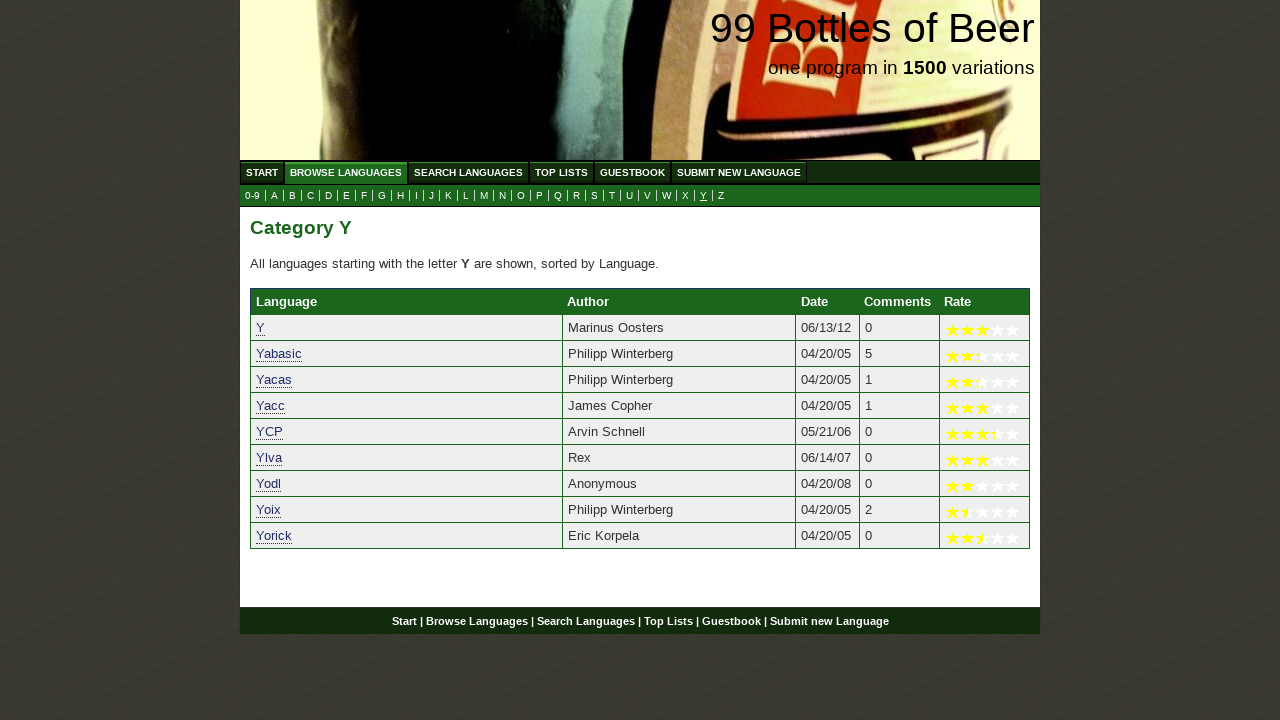

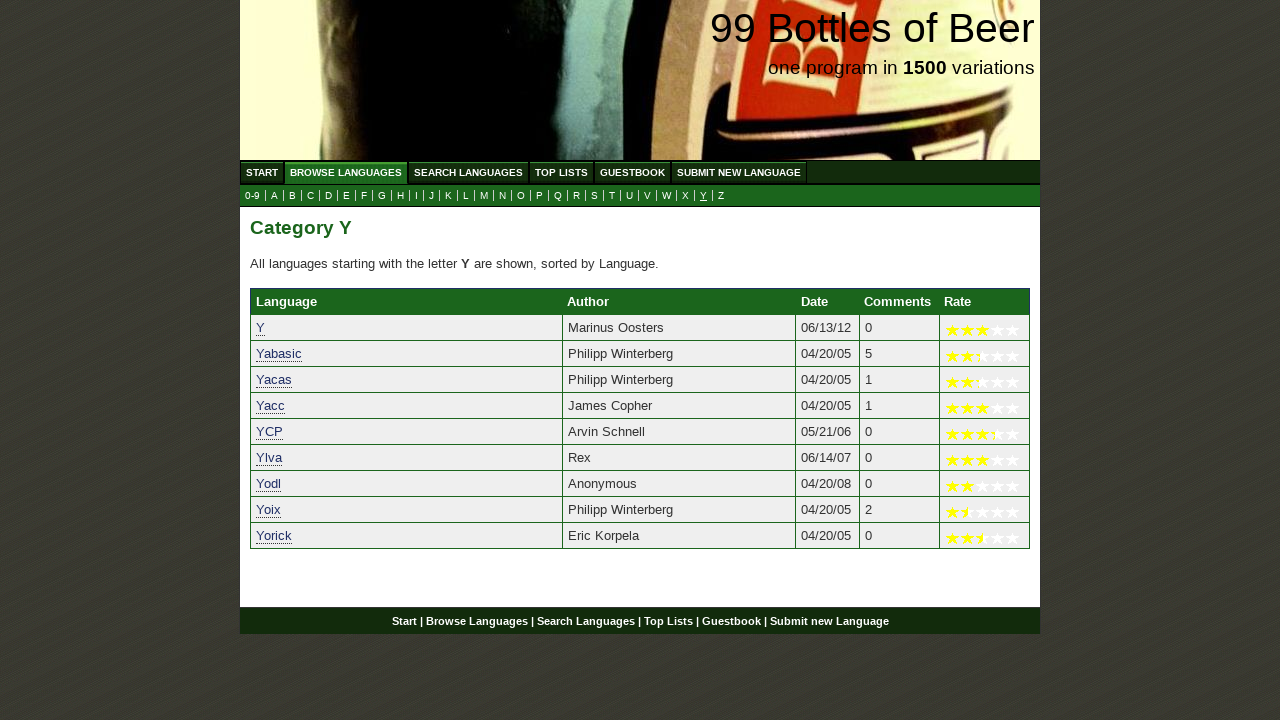